Tests dropdown functionality on HerokuApp by verifying the default selected option, then selecting Option 1 and Option 2 by value, and finally verifying the page header text.

Starting URL: https://the-internet.herokuapp.com/dropdown

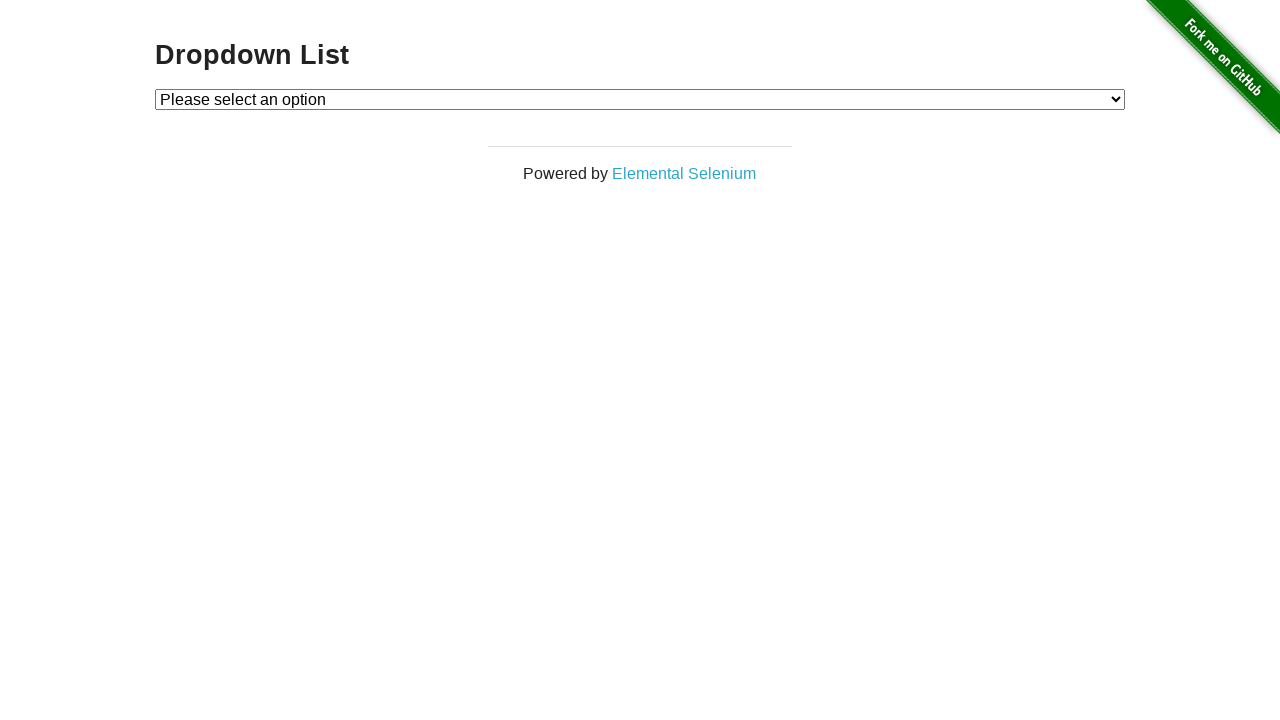

Waited for dropdown element to be visible
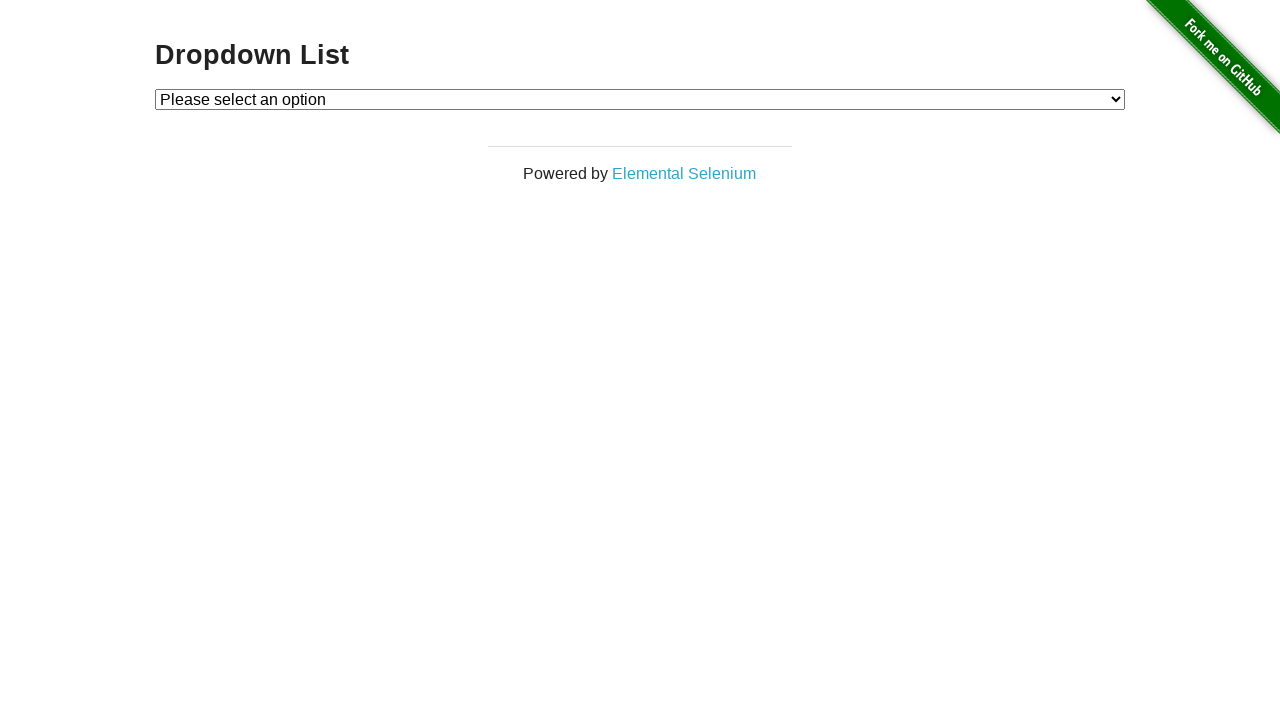

Selected Option 1 from dropdown by value on #dropdown
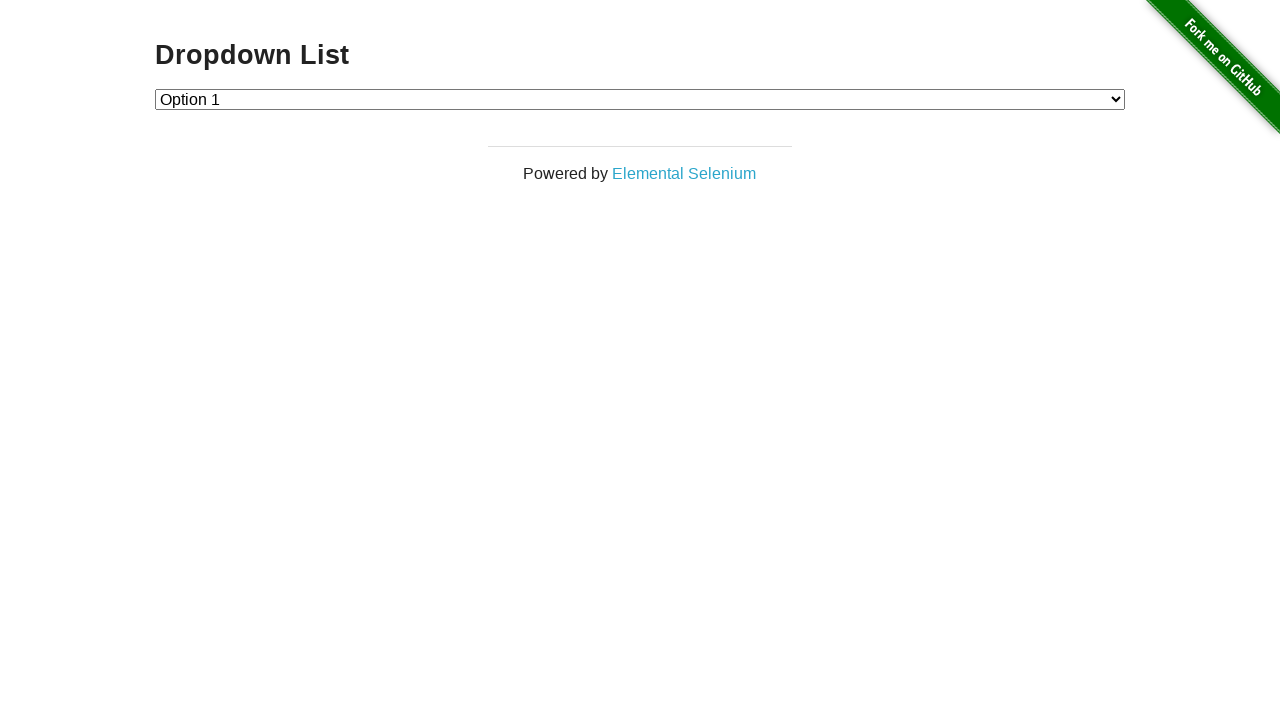

Selected Option 2 from dropdown by value on #dropdown
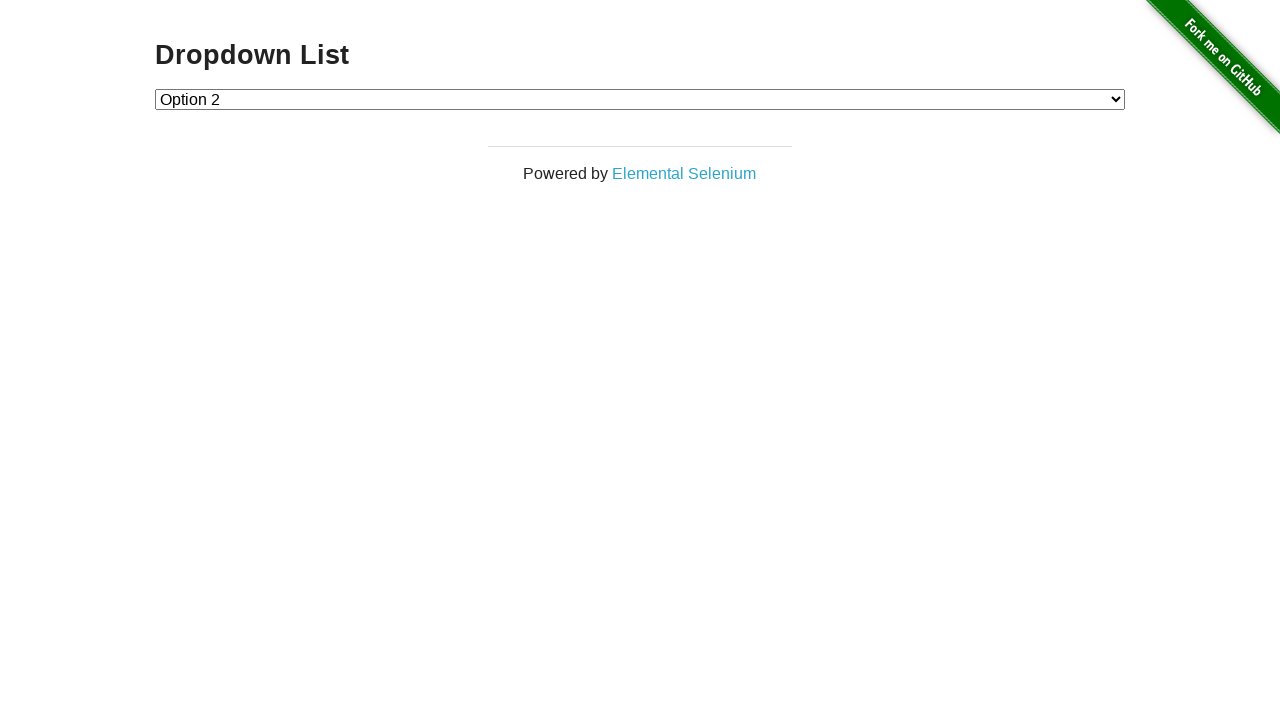

Verified page header (h3) is present
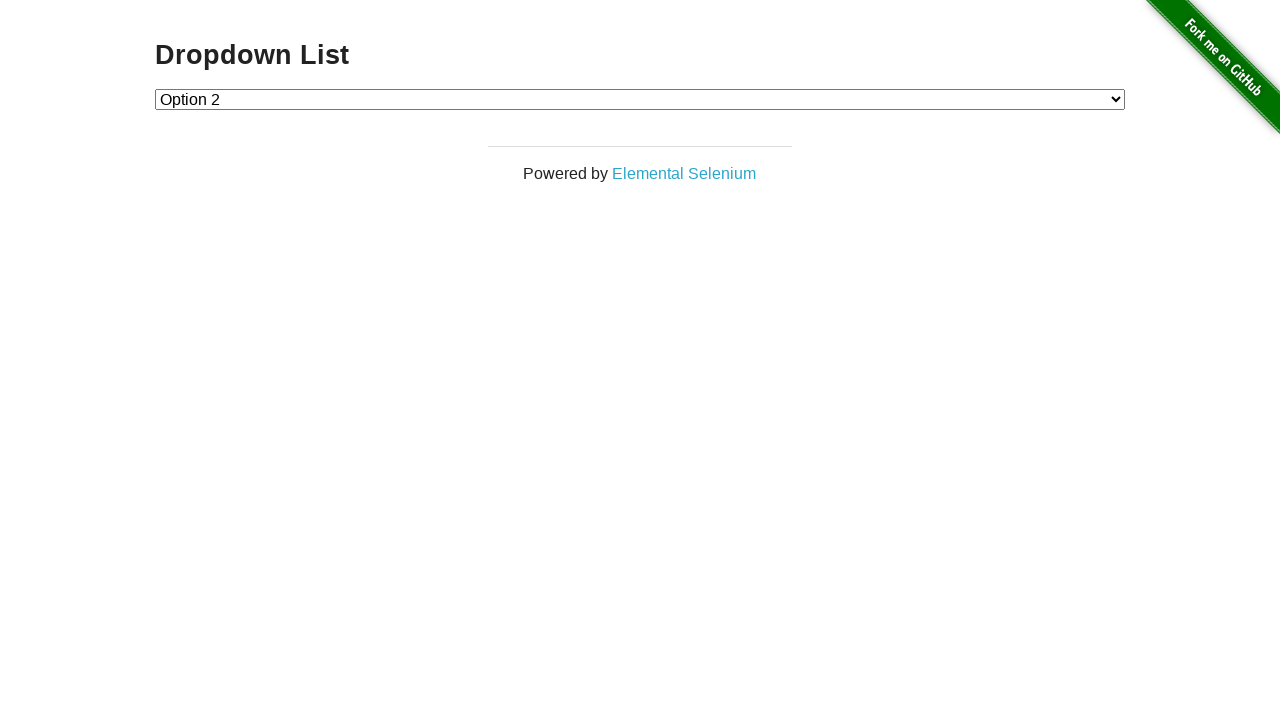

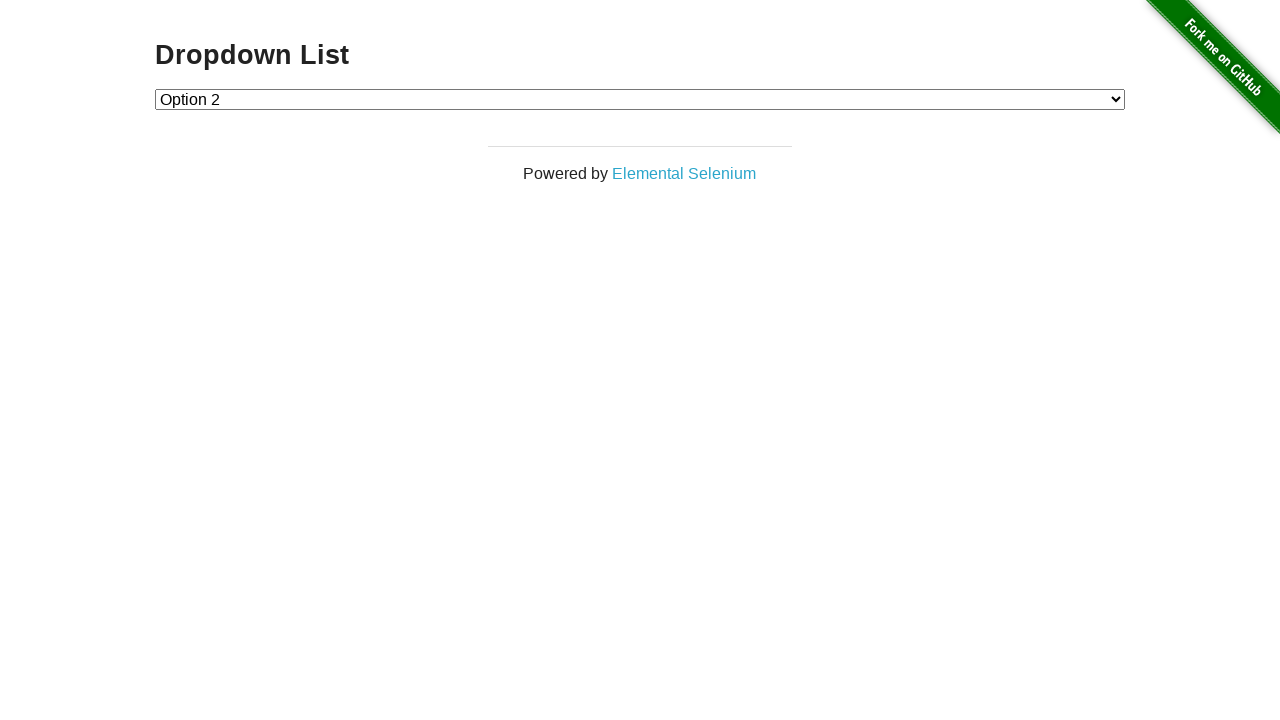